Tests the Book menu functionality on Soho House website by clicking the Book menu link and verifying that submenu items appear.

Starting URL: https://www.sohohouse.com/en-us/

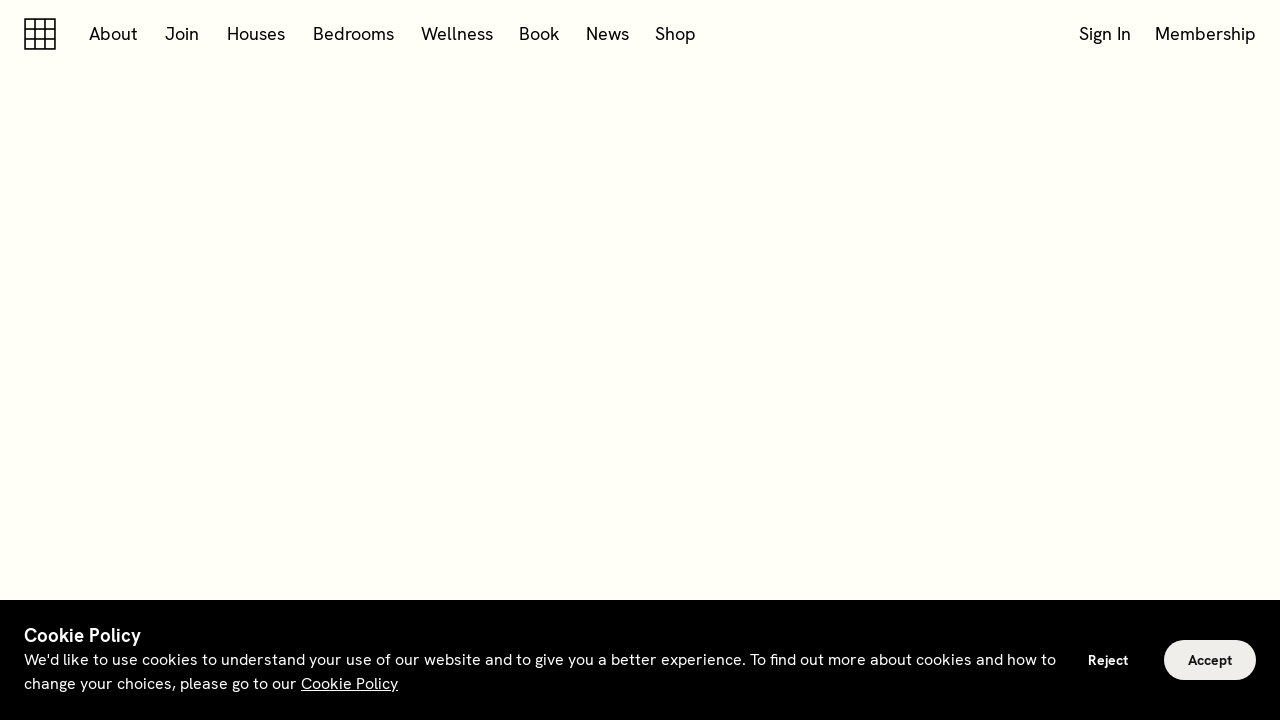

Clicked on the Book menu link in the navigation at (540, 34) on text=Book
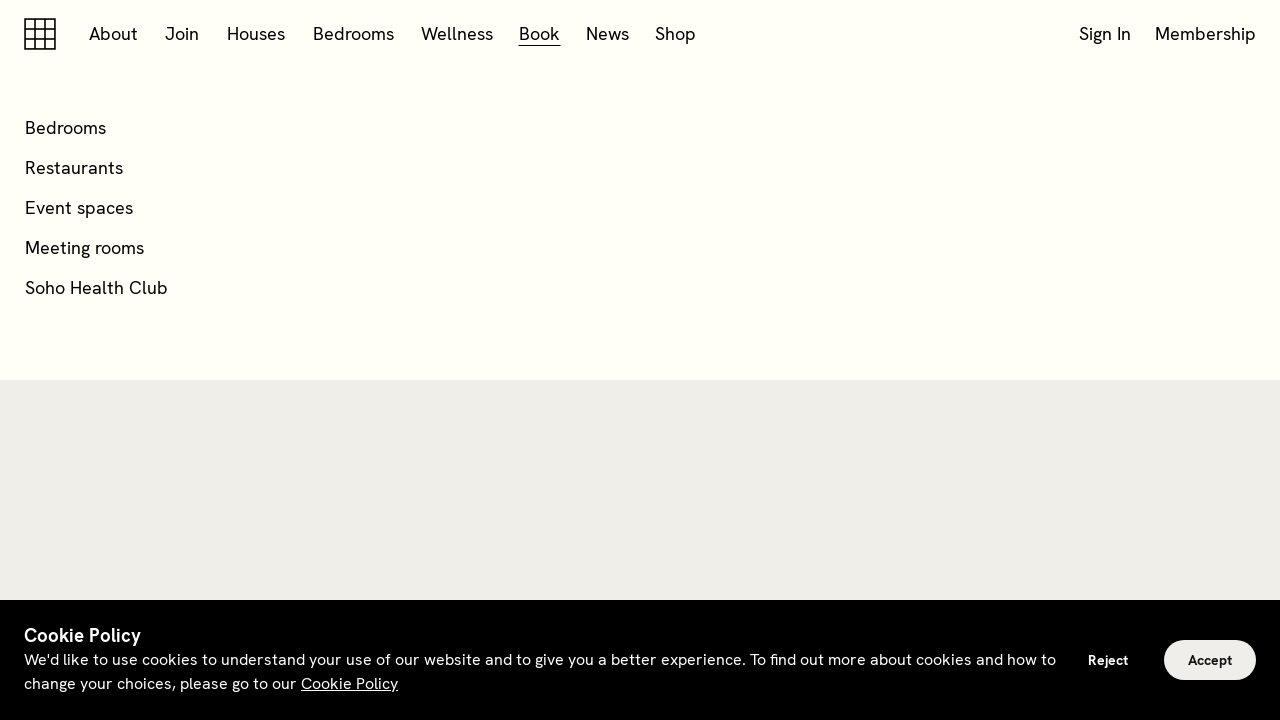

Book menu item confirmed visible in navigation
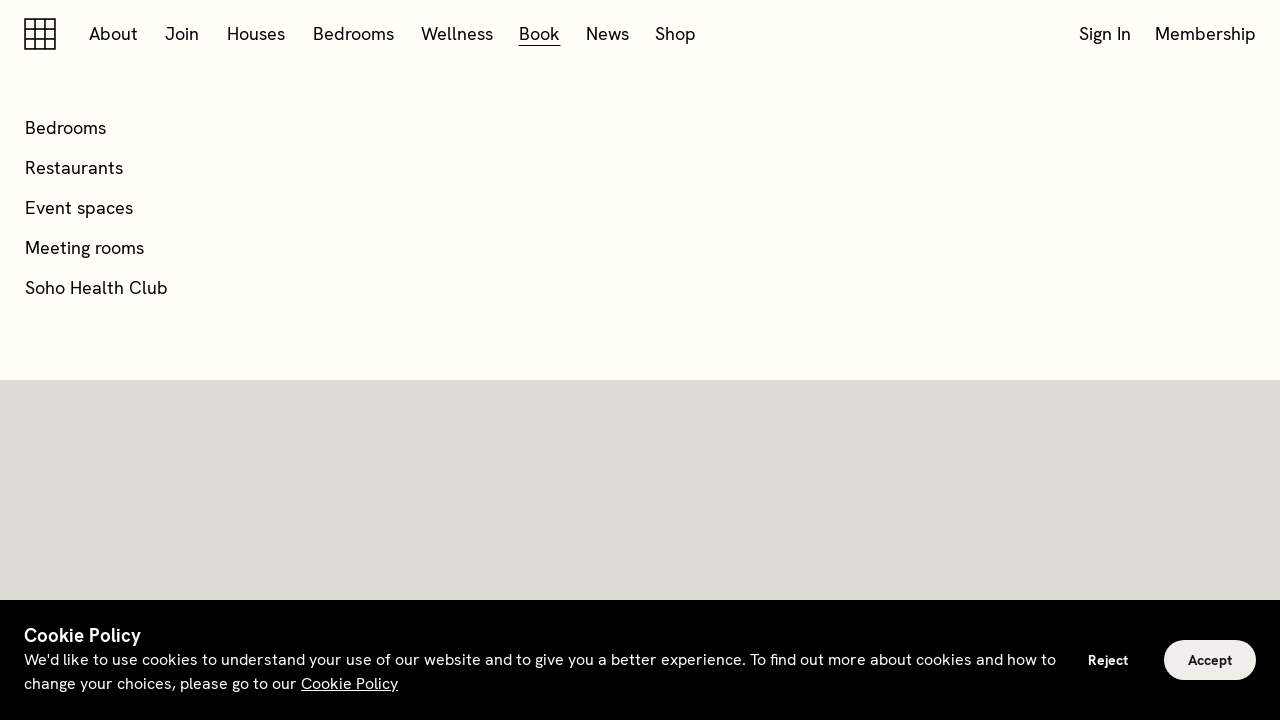

Book menu submenu items have appeared
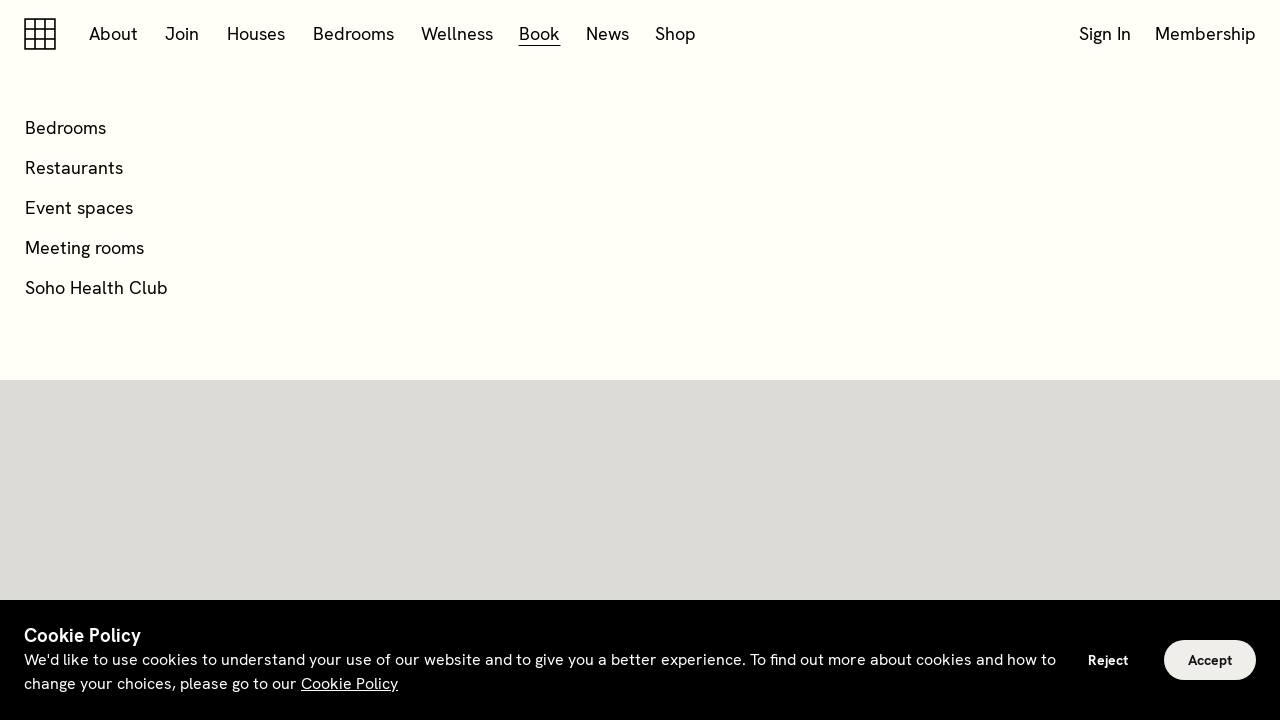

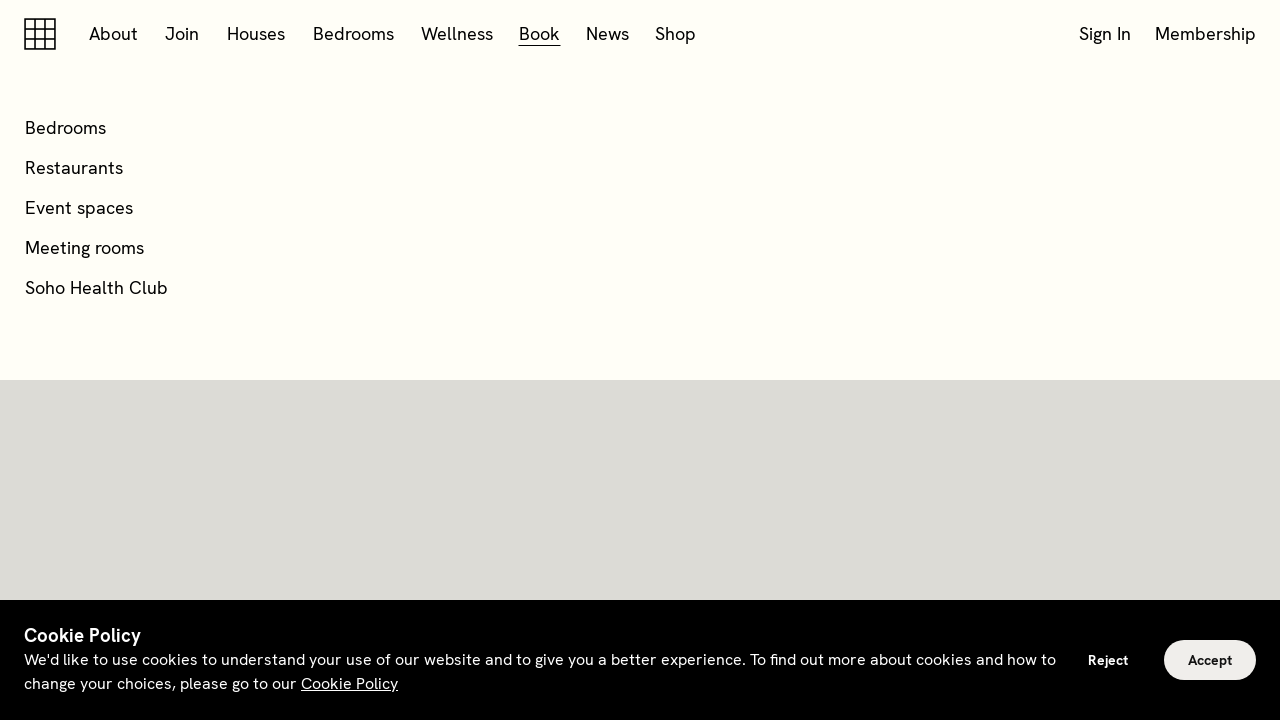